Tests JavaScript alert handling by clicking a button that triggers an alert, accepting the alert, and verifying the result message is displayed correctly.

Starting URL: http://the-internet.herokuapp.com/javascript_alerts

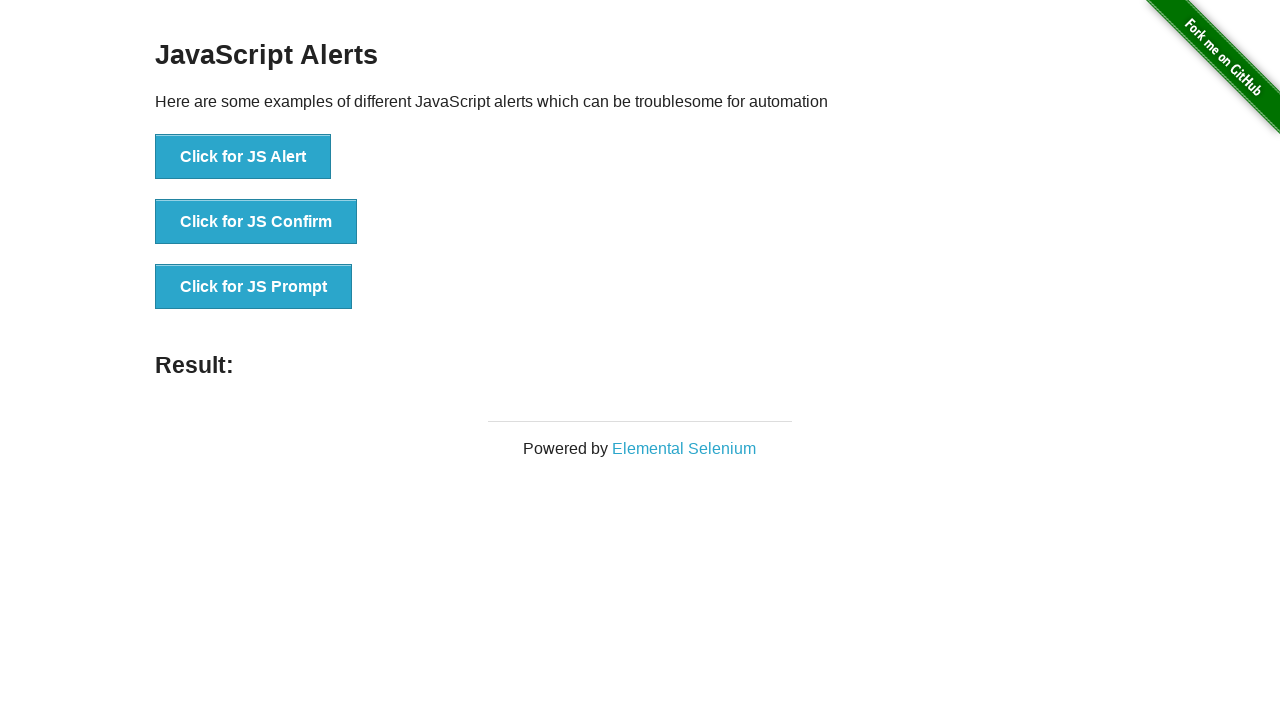

Set up dialog handler to automatically accept alerts
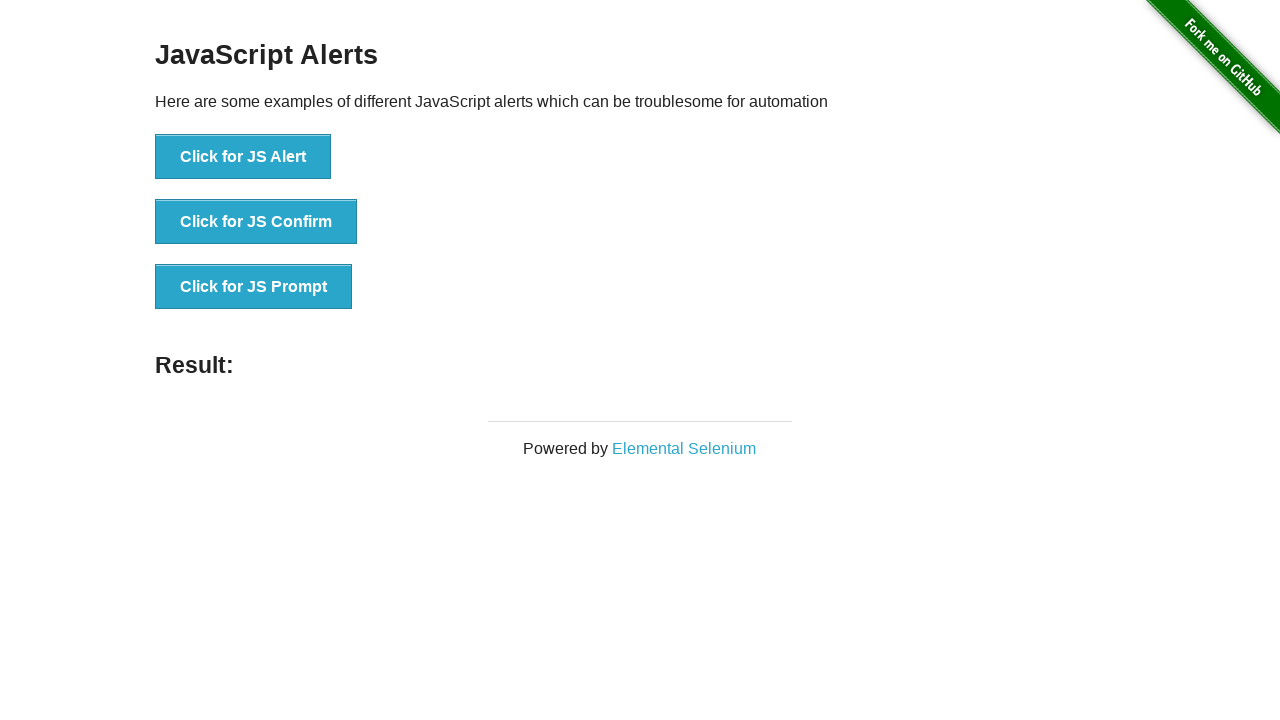

Clicked button to trigger JavaScript alert at (243, 157) on ul > li:nth-child(1) > button
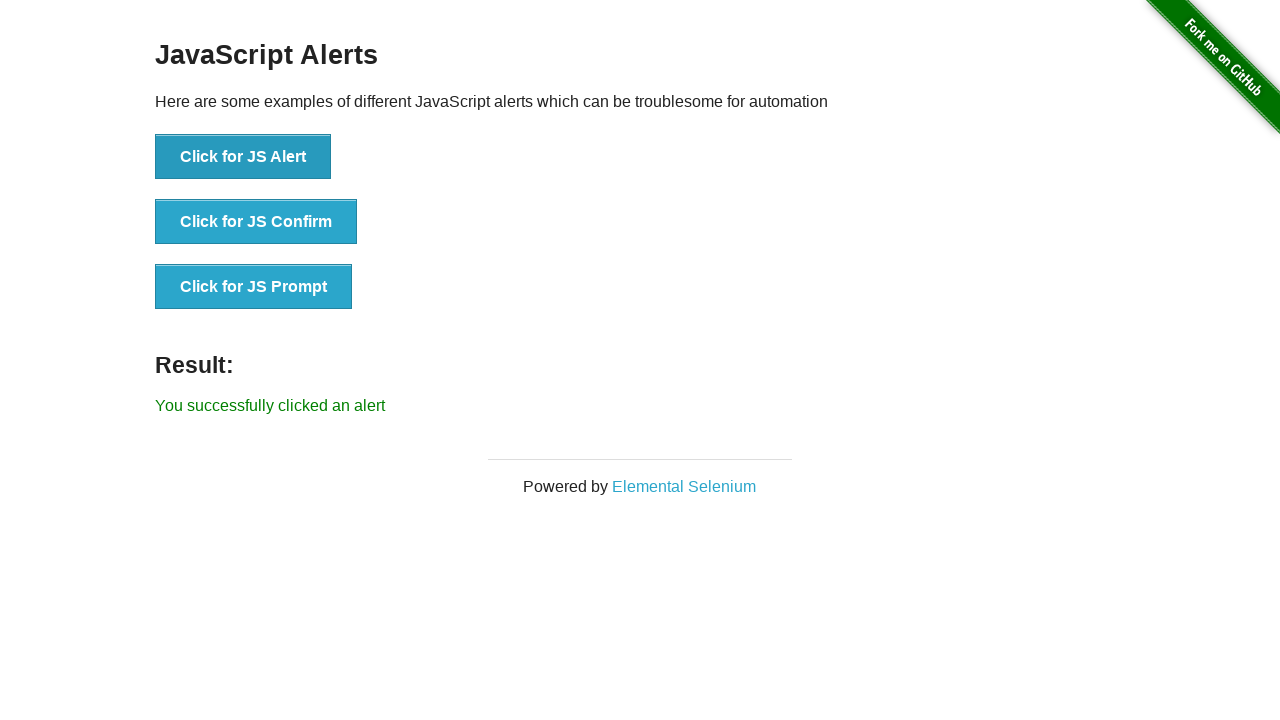

Result message element loaded after alert was accepted
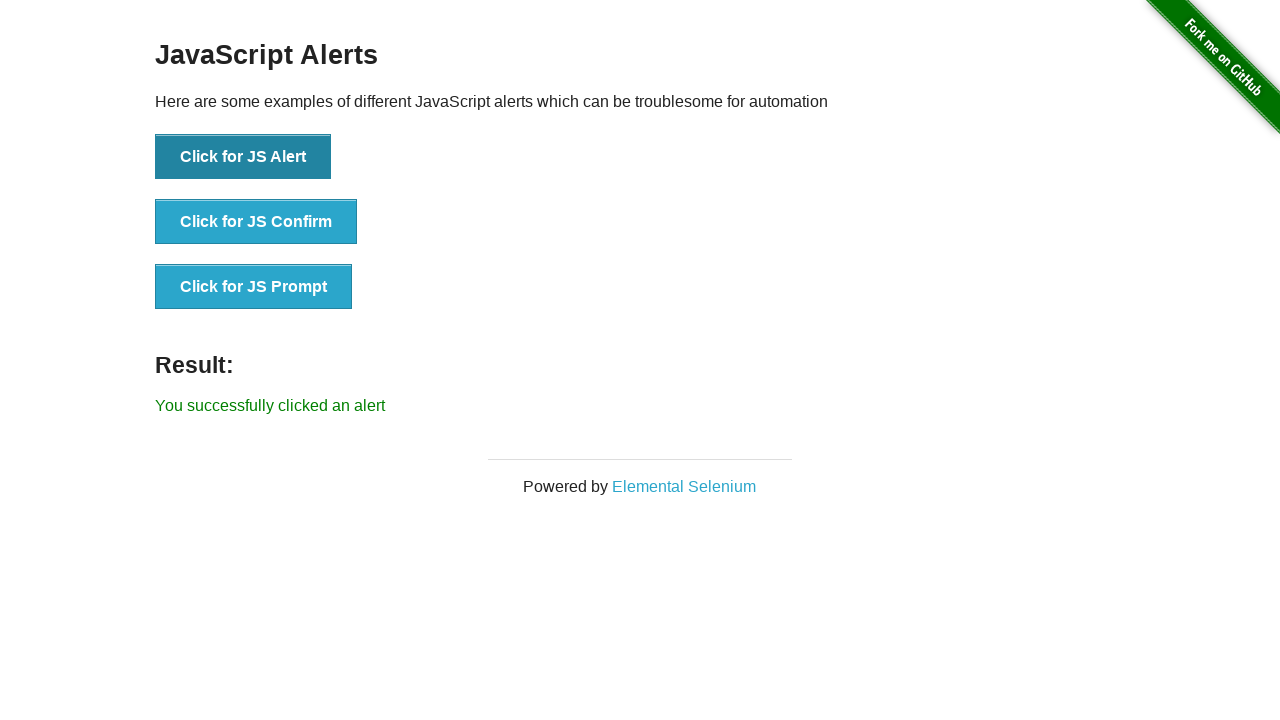

Retrieved result message text content
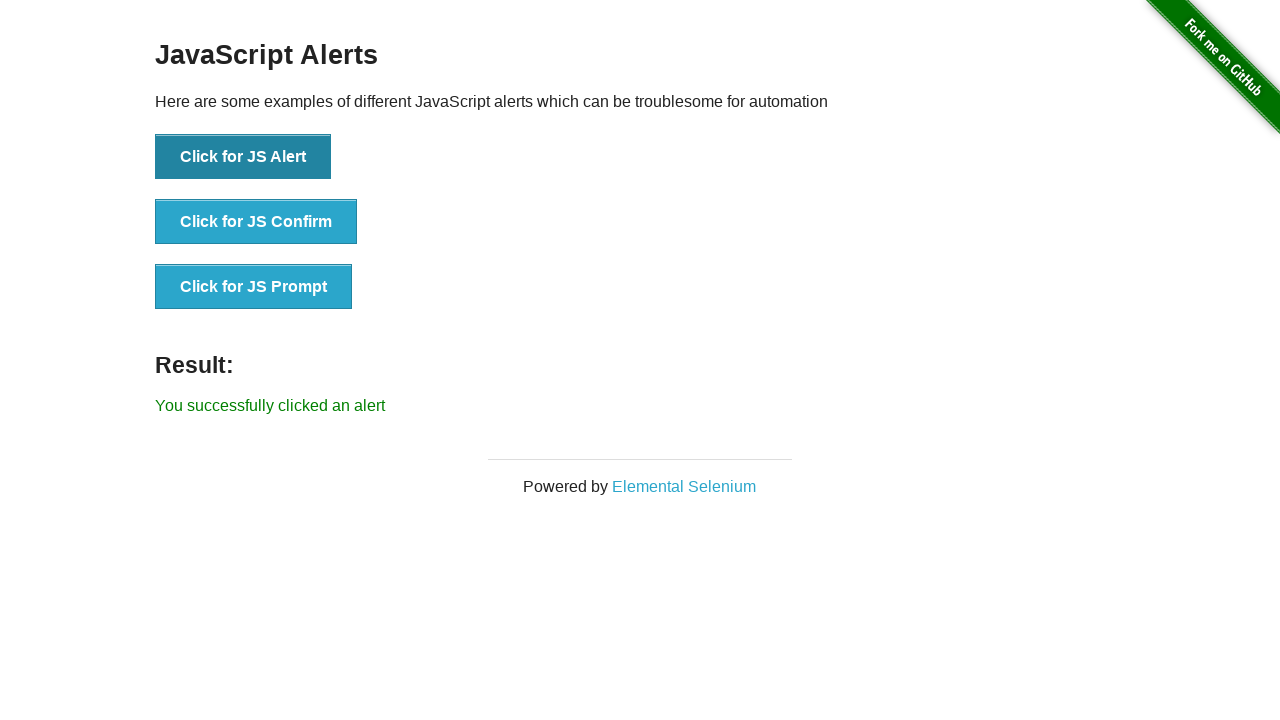

Verified result message matches expected text: 'You successfully clicked an alert'
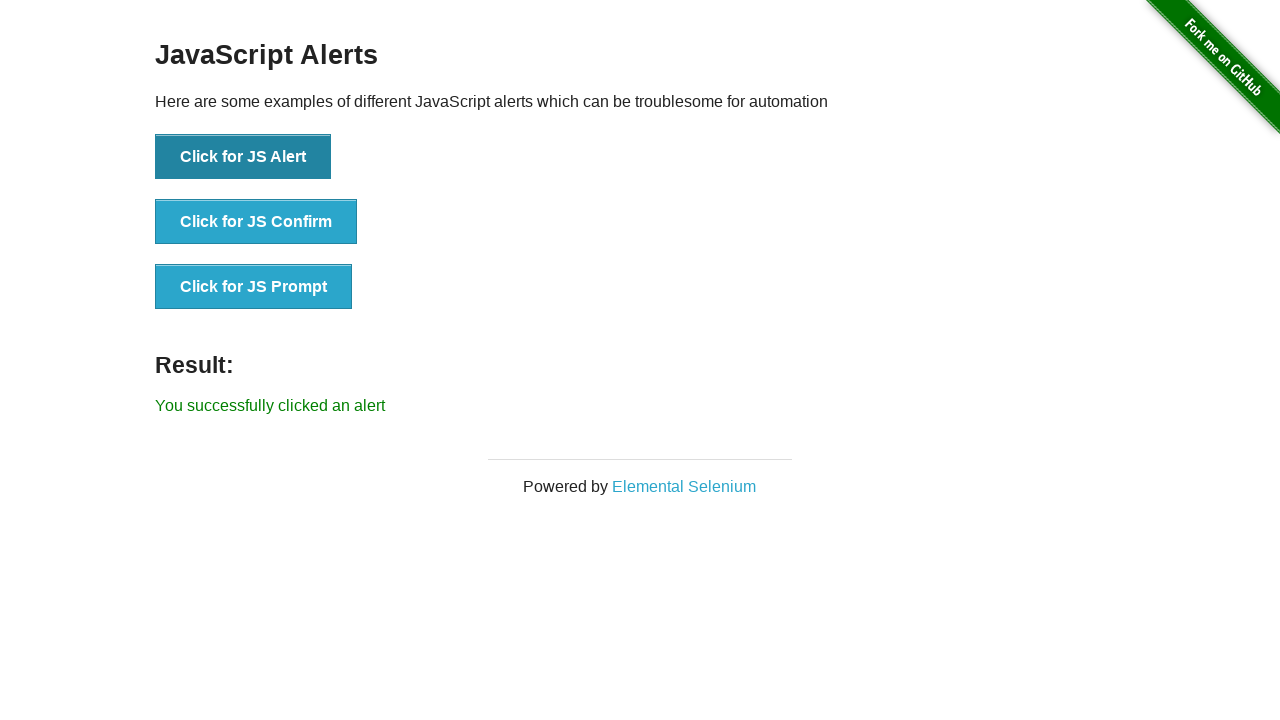

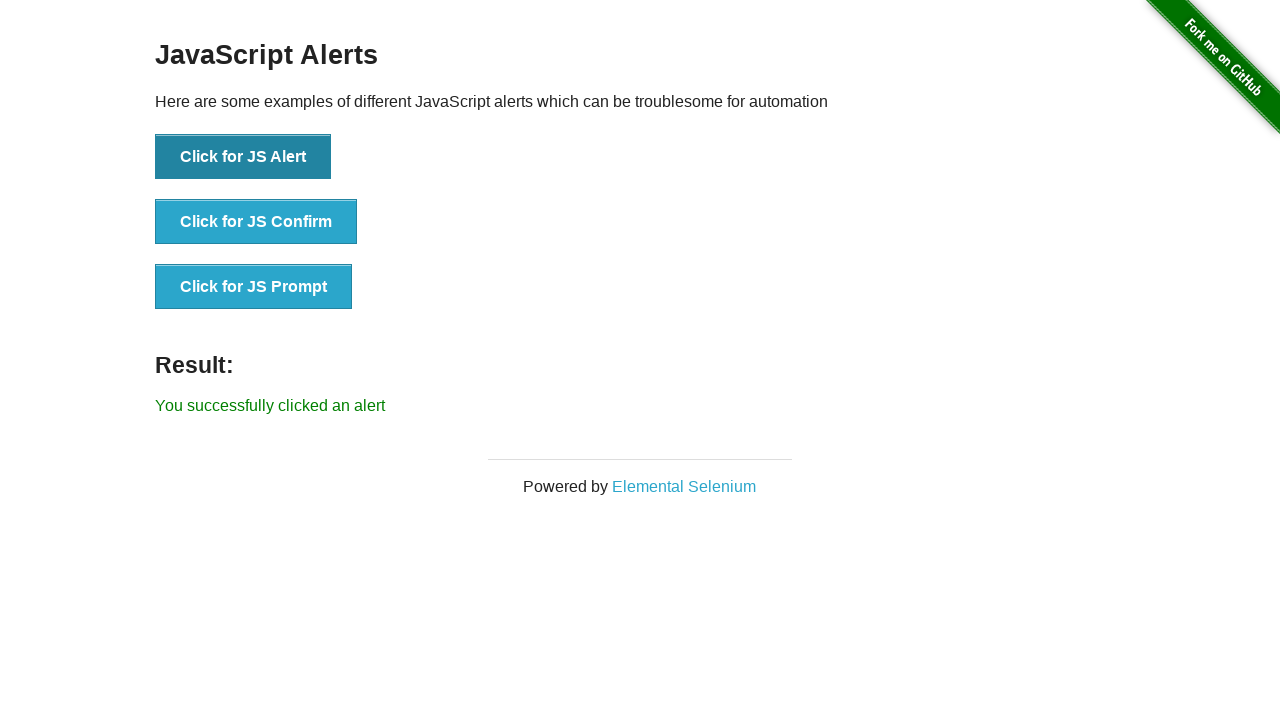